Tests that new todo items are appended to the bottom of the list by creating 3 items and verifying the count

Starting URL: https://demo.playwright.dev/todomvc

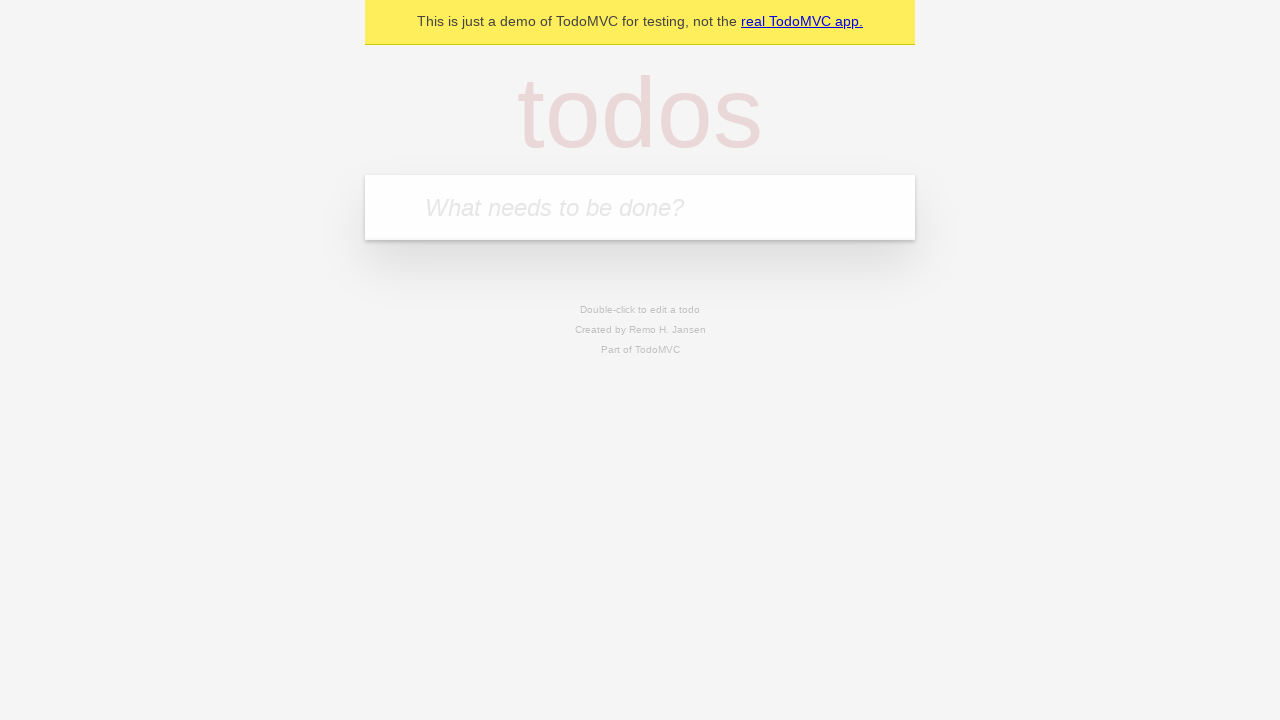

Filled todo input with 'buy some cheese' on internal:attr=[placeholder="What needs to be done?"i]
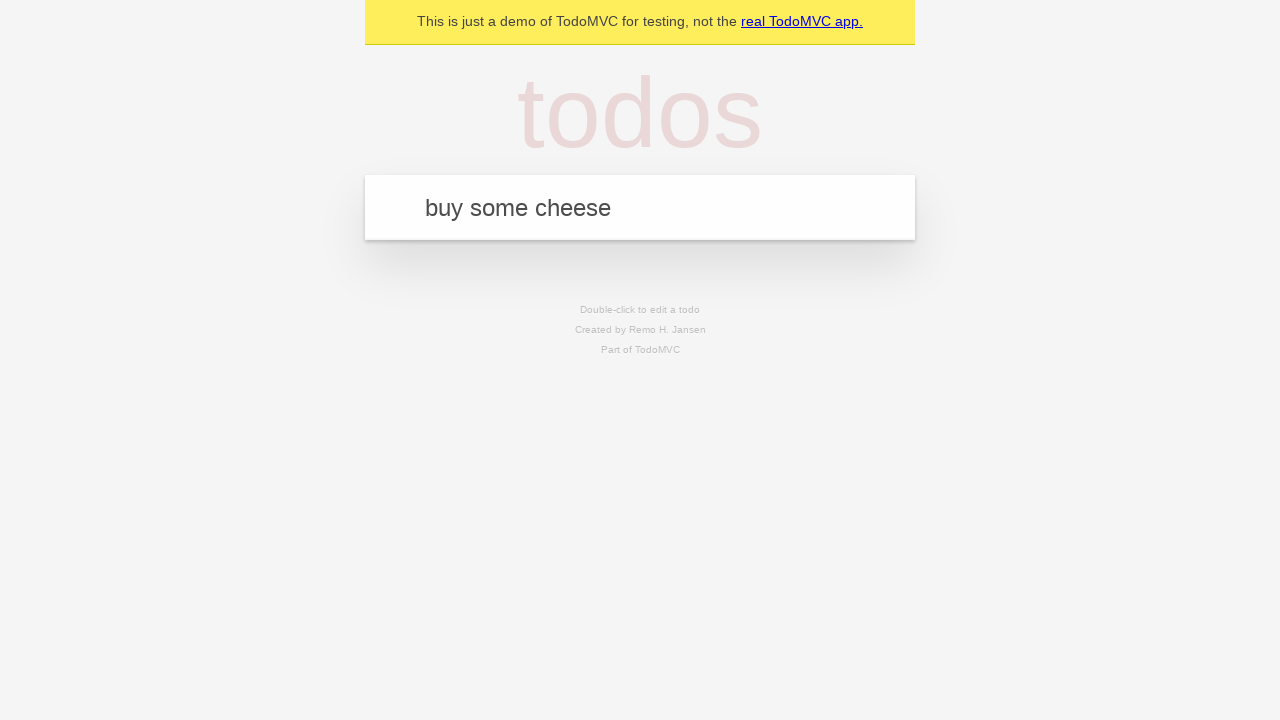

Pressed Enter to create first todo item on internal:attr=[placeholder="What needs to be done?"i]
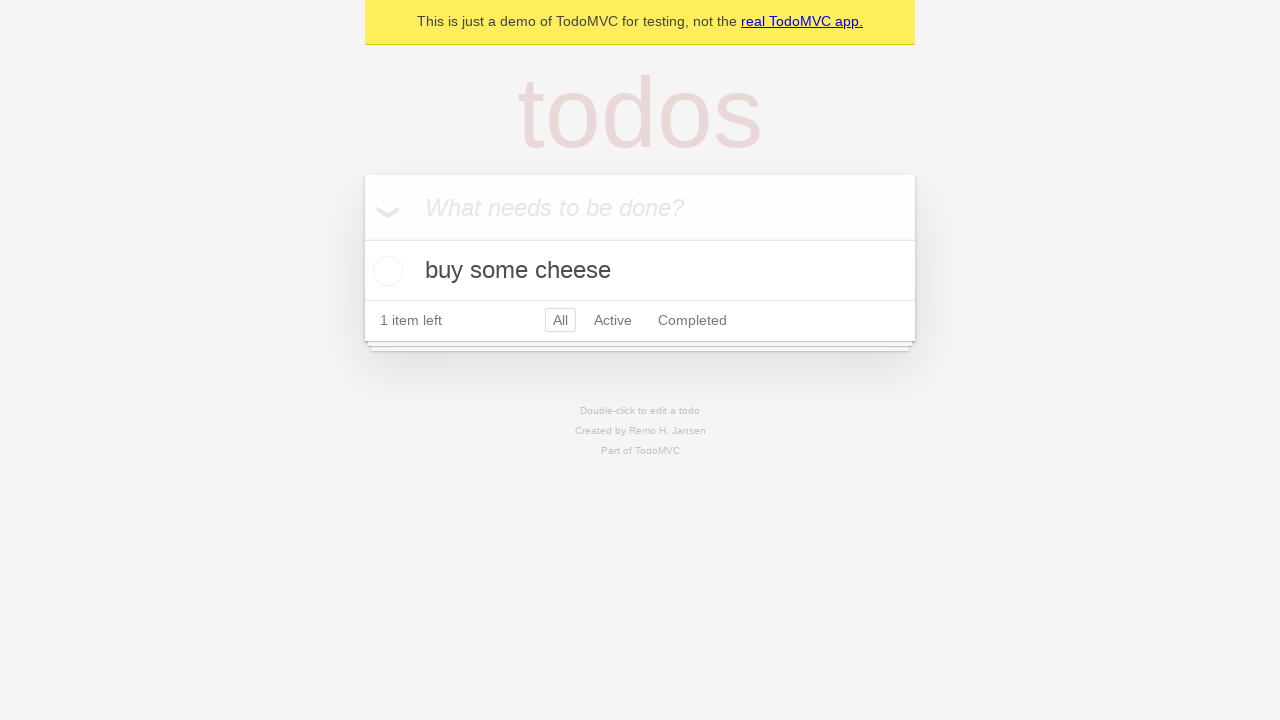

Filled todo input with 'feed the cat' on internal:attr=[placeholder="What needs to be done?"i]
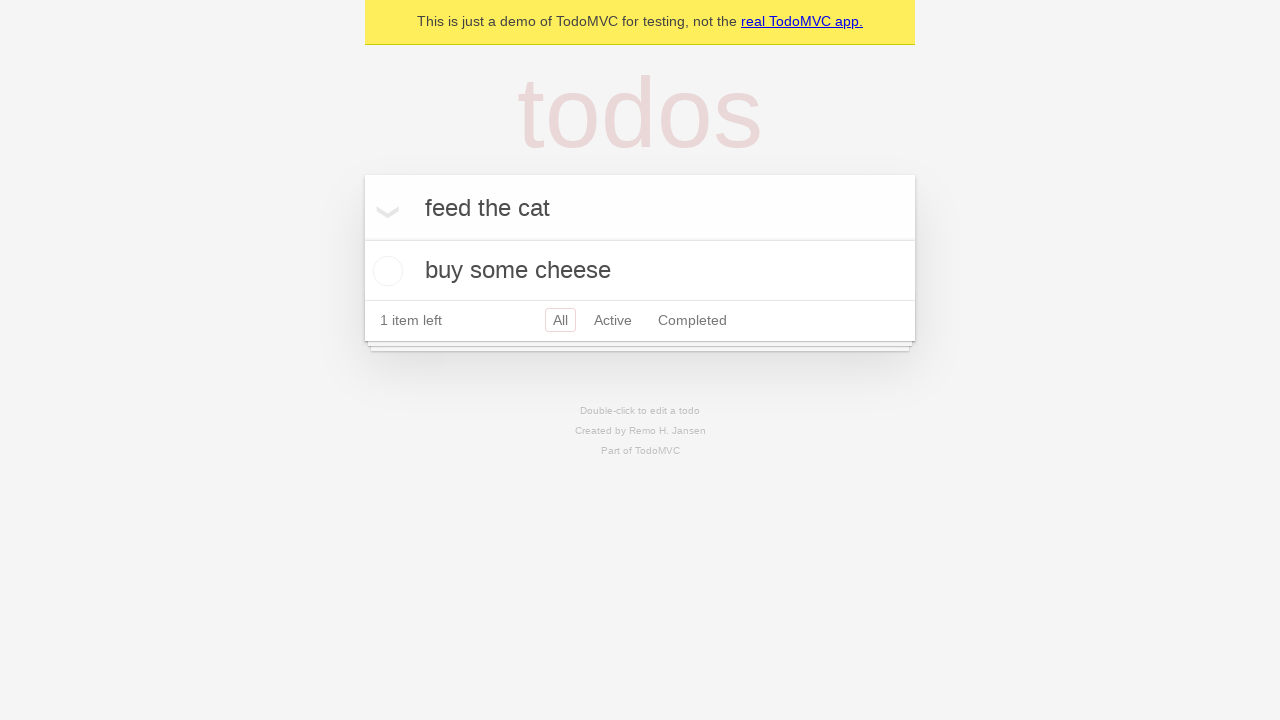

Pressed Enter to create second todo item on internal:attr=[placeholder="What needs to be done?"i]
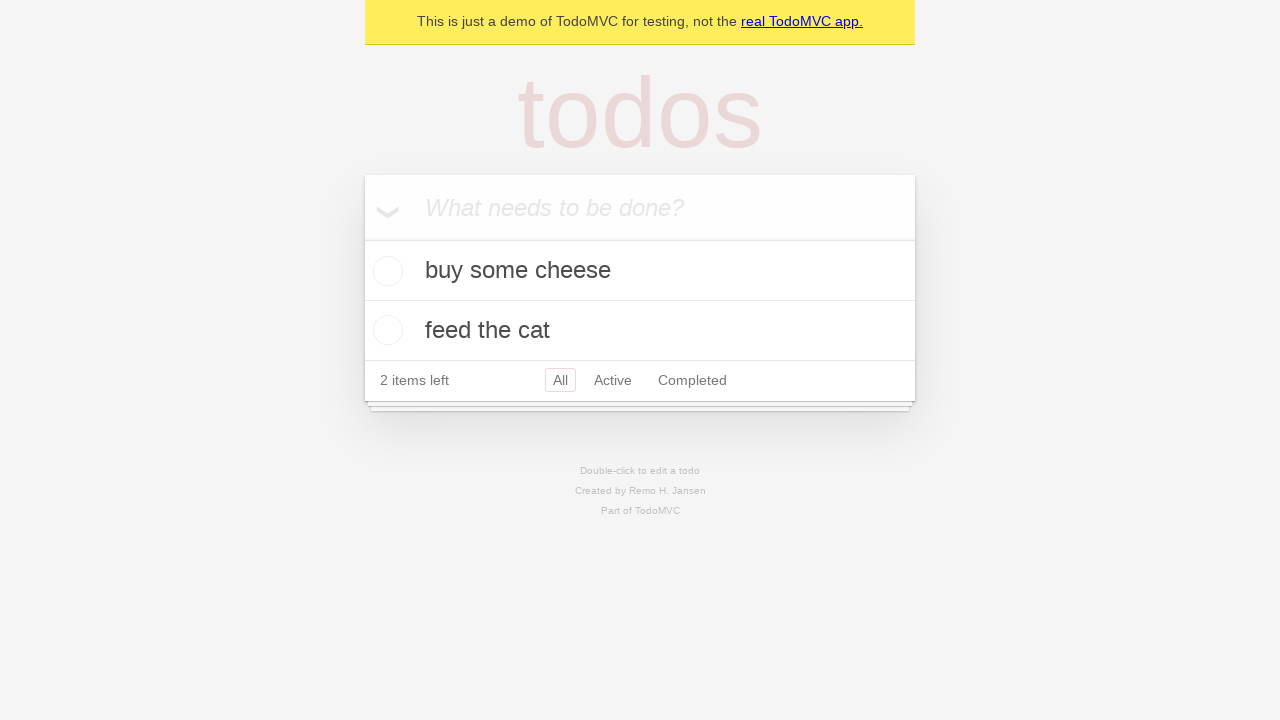

Filled todo input with 'book a doctors appointment' on internal:attr=[placeholder="What needs to be done?"i]
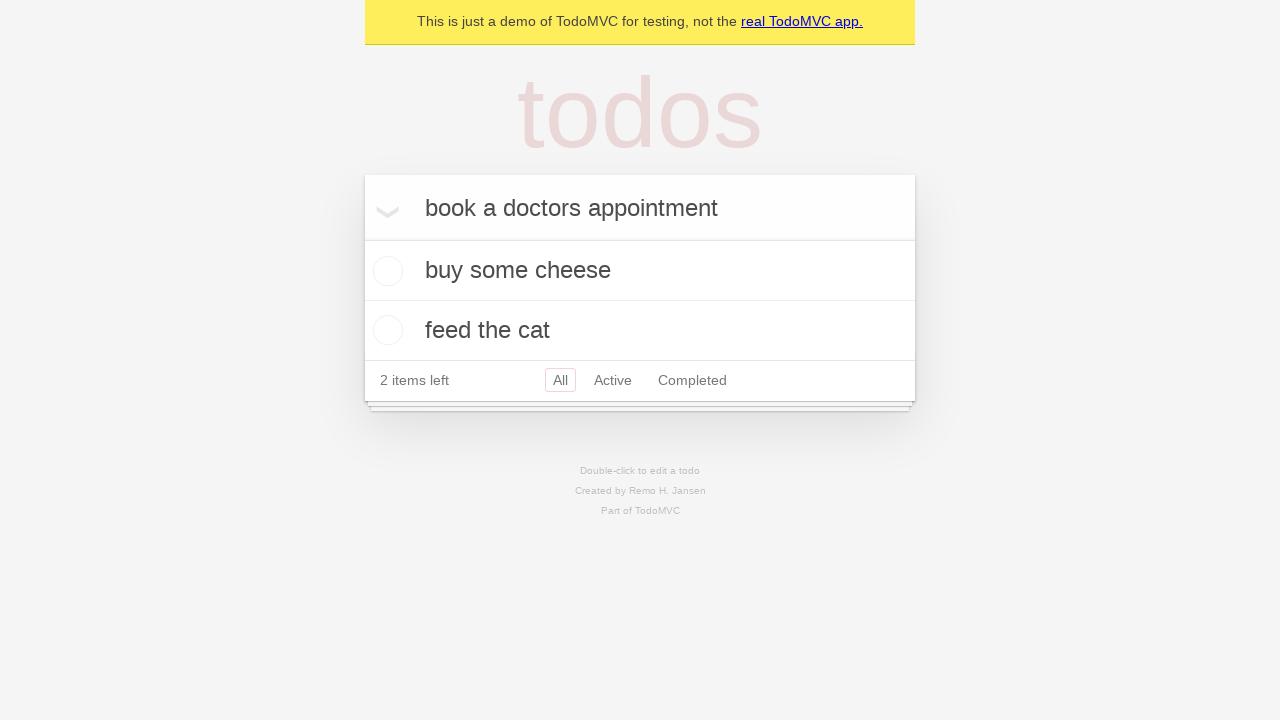

Pressed Enter to create third todo item on internal:attr=[placeholder="What needs to be done?"i]
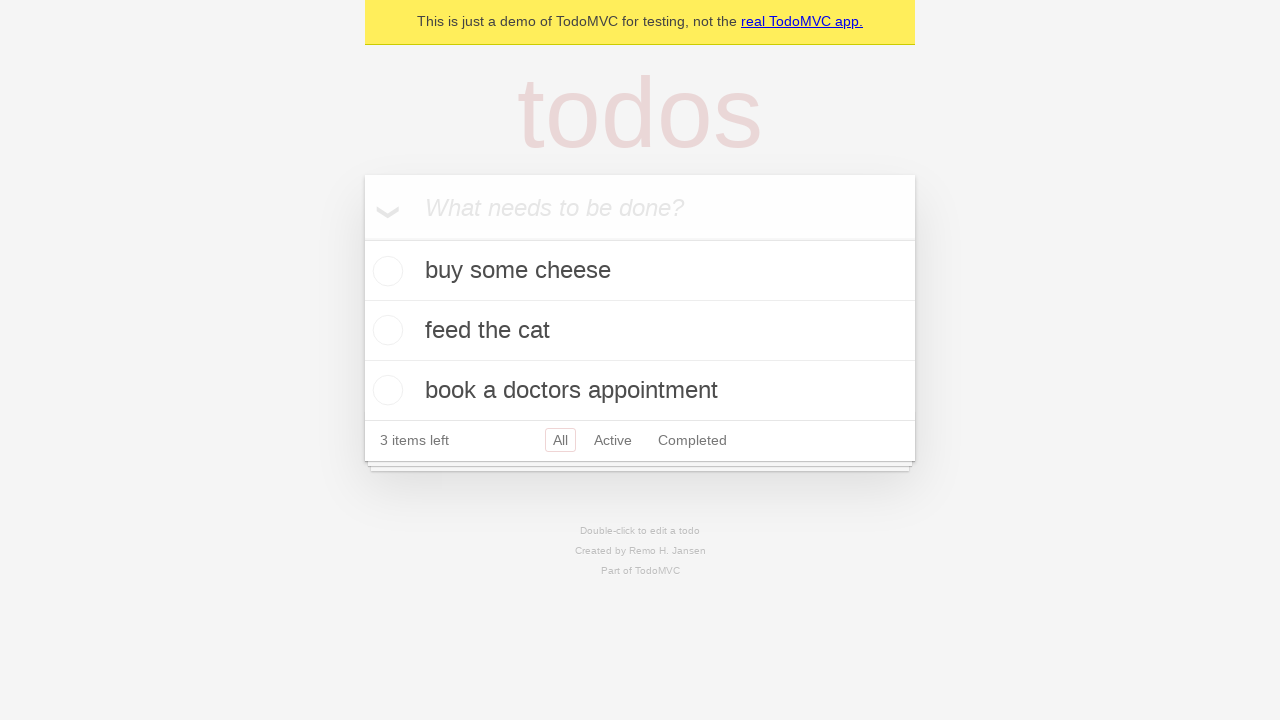

Todo count element appeared, all items created
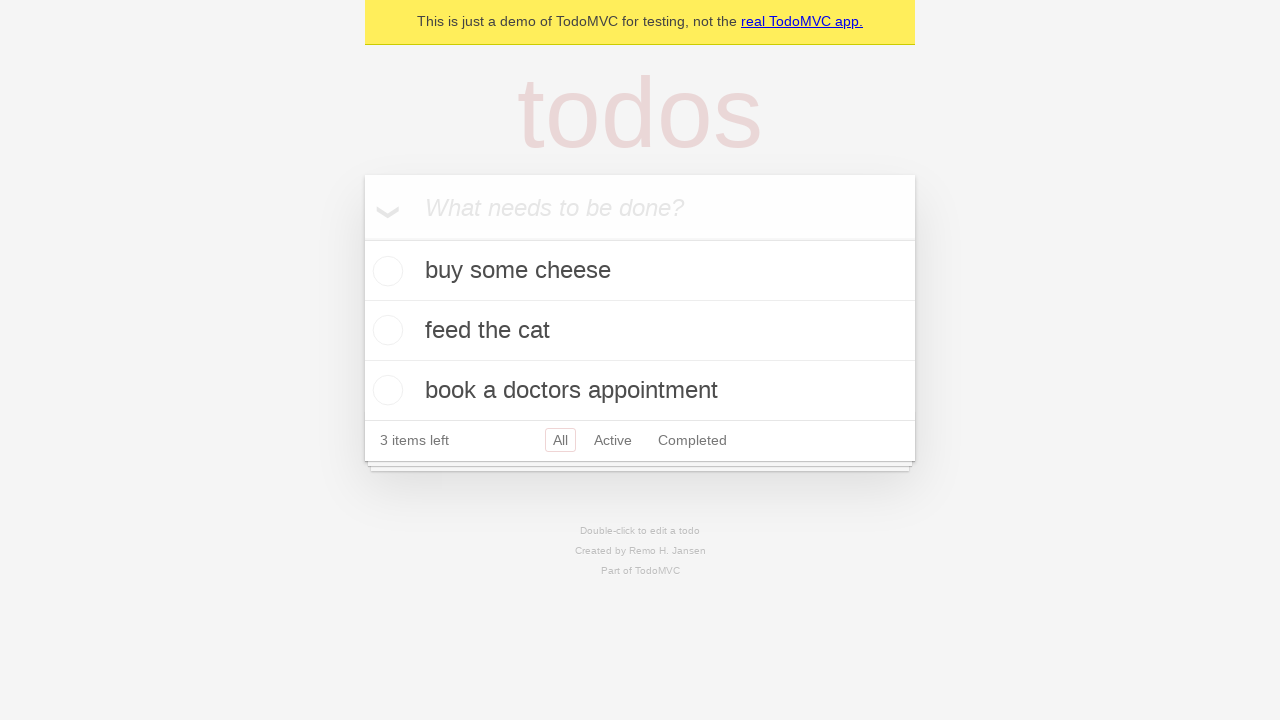

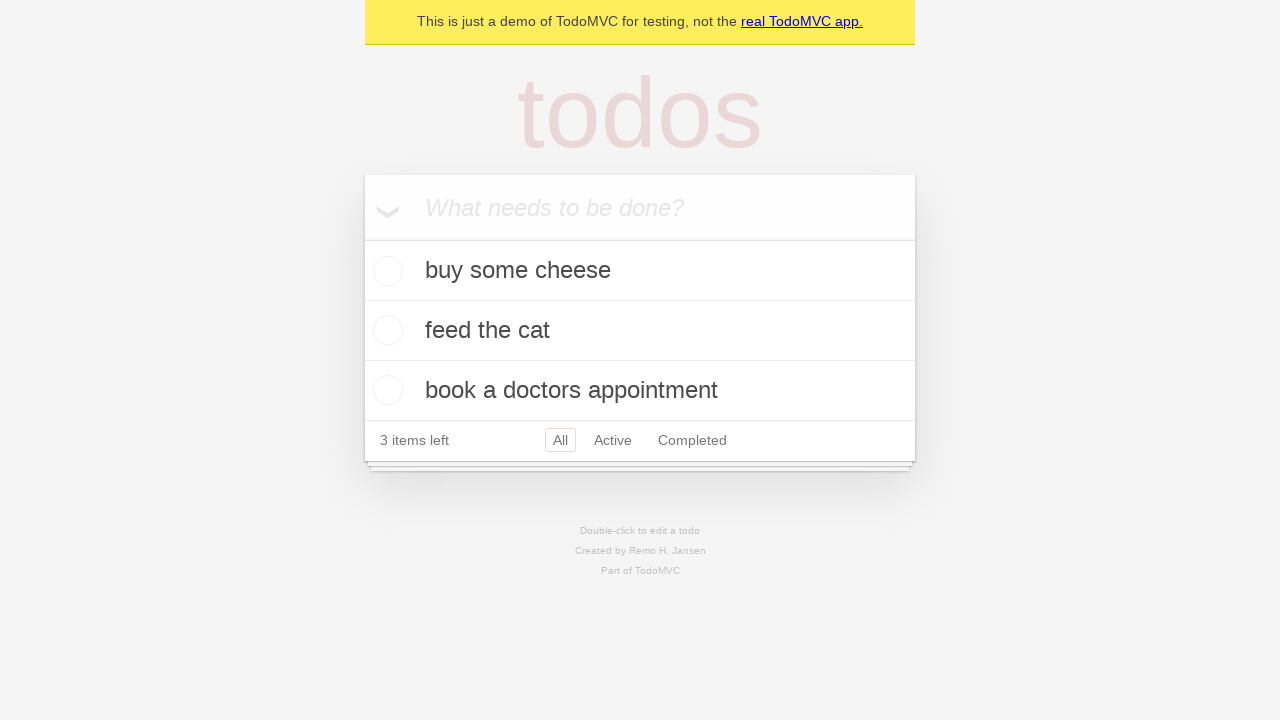